Tests keyboard actions on a text comparison site by typing text, selecting all with Ctrl+A, copying with Ctrl+C, tabbing to next field, and pasting with Ctrl+V

Starting URL: https://text-compare.com/

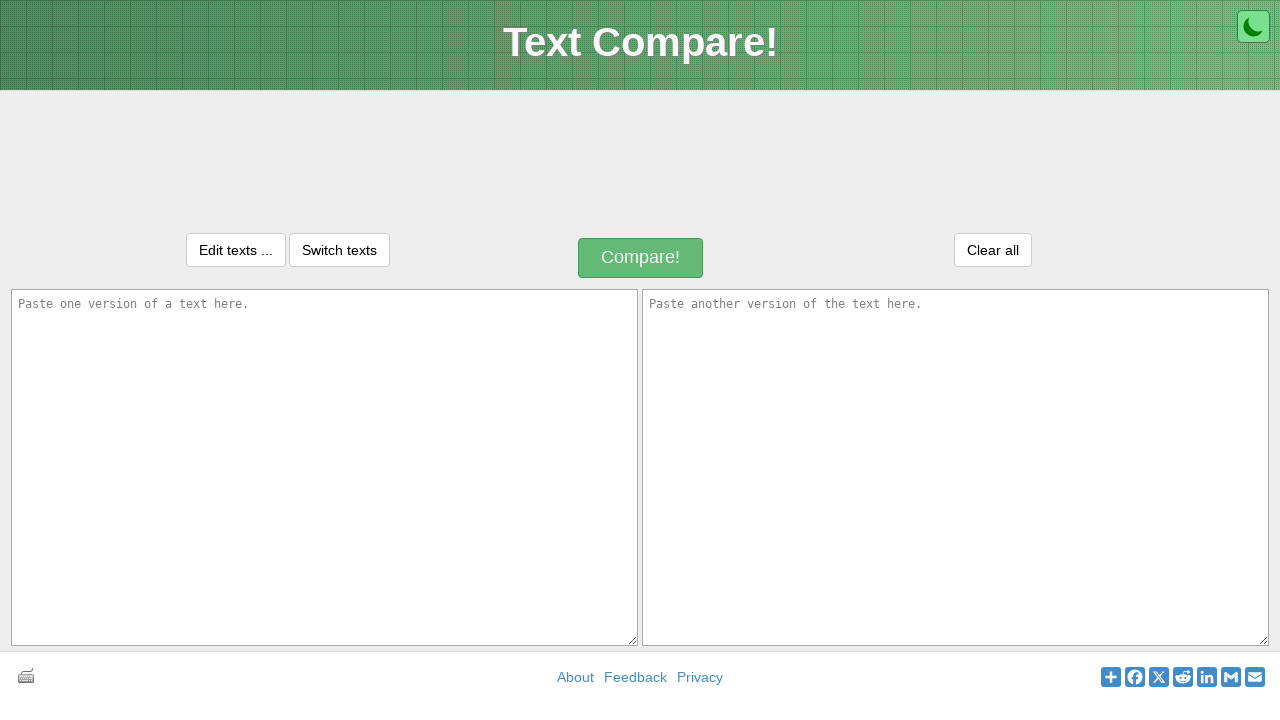

Typed 'welcome' into the first textarea on textarea#inputText1
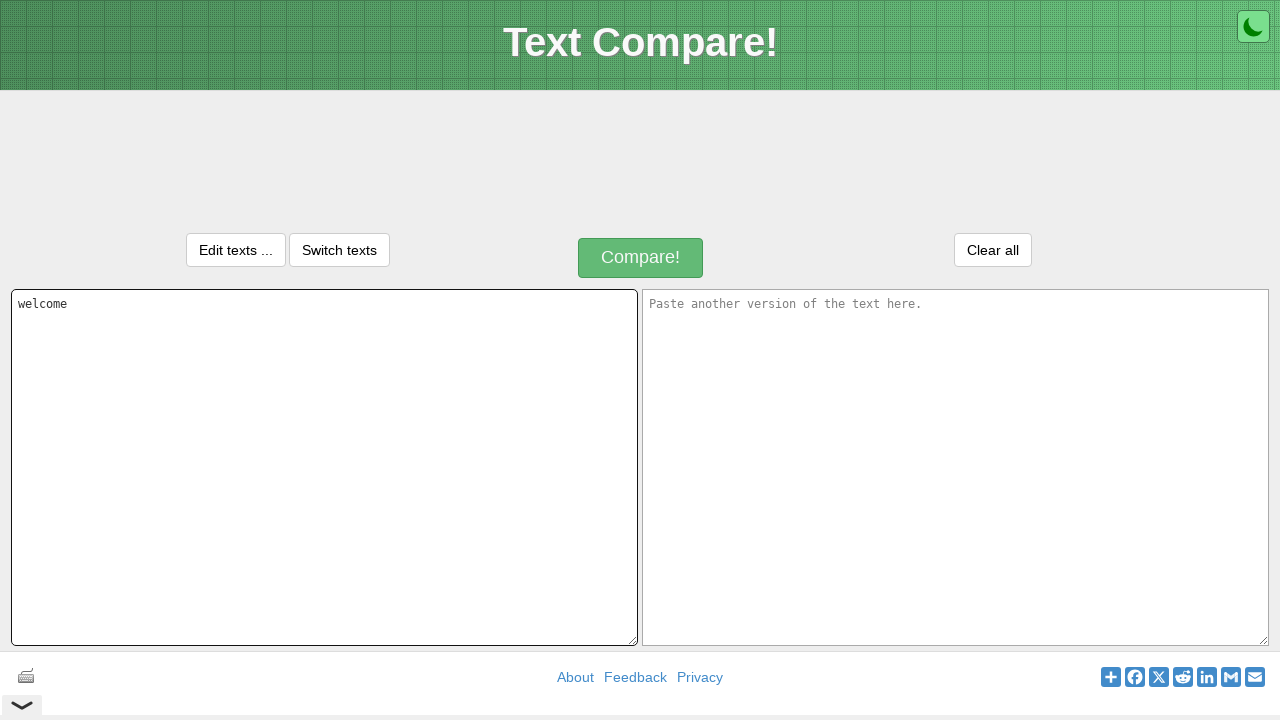

Selected all text in textarea with Ctrl+A
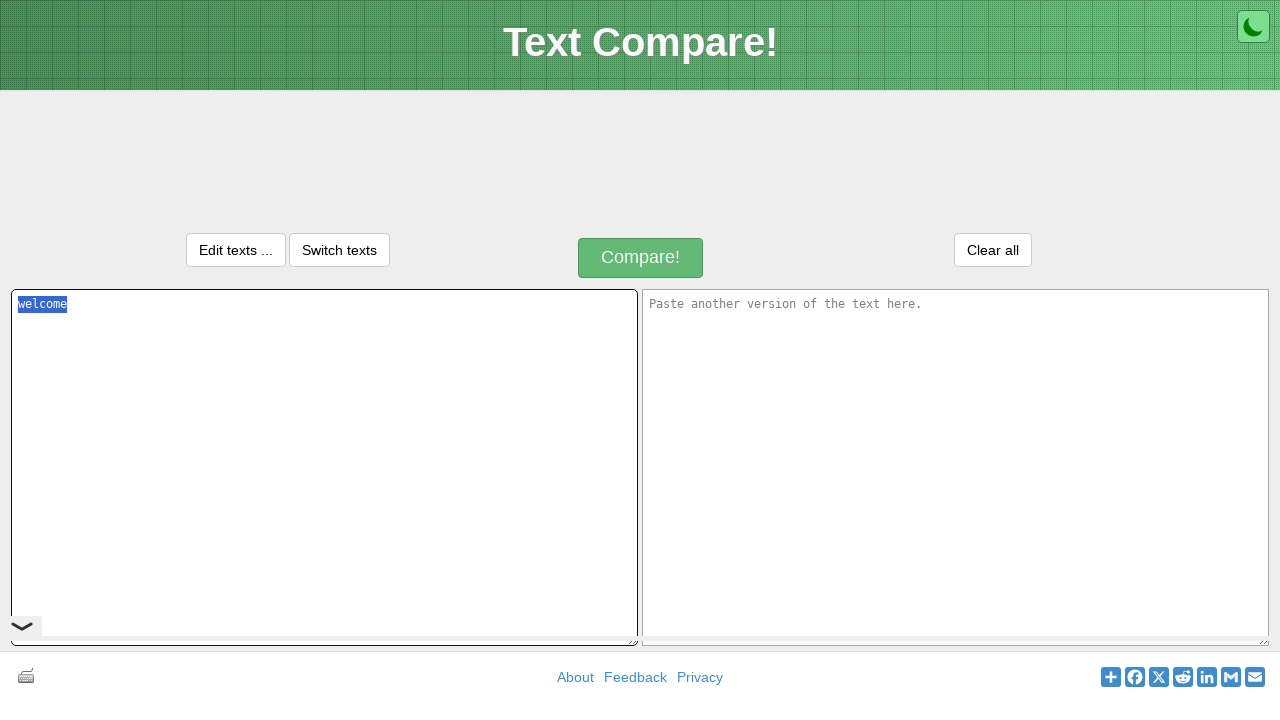

Copied selected text with Ctrl+C
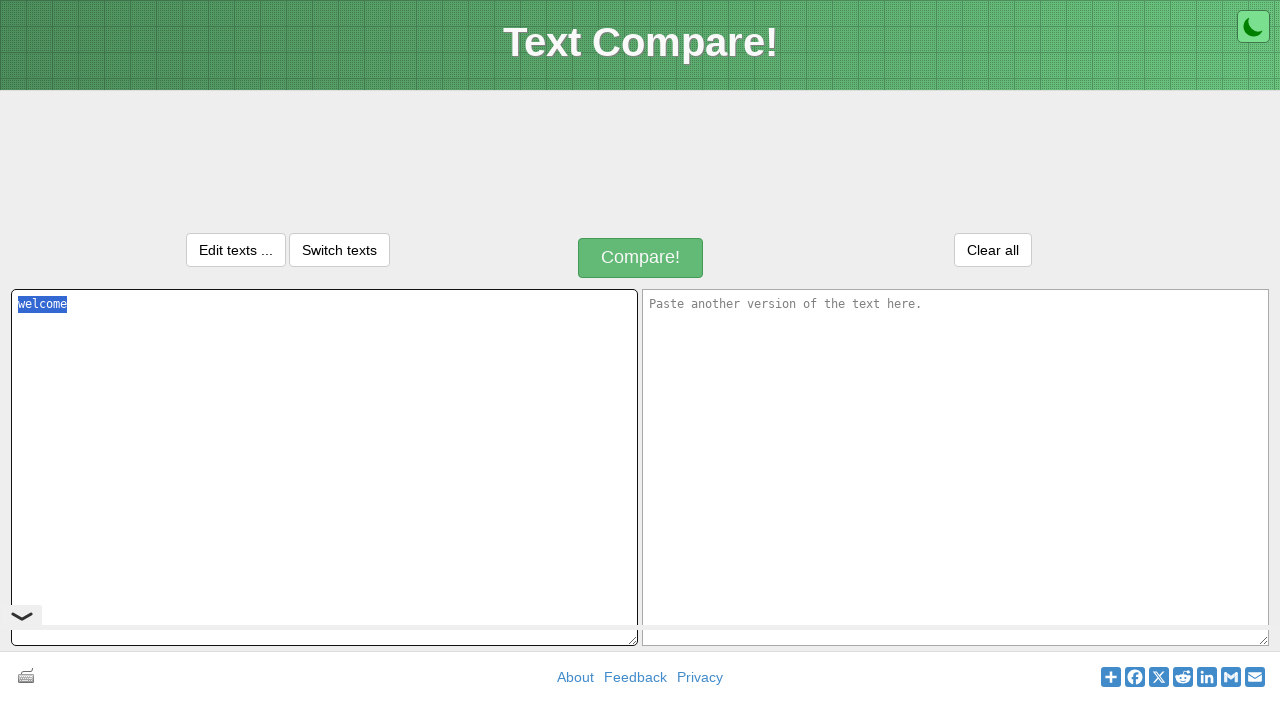

Pressed Tab to move to the next field
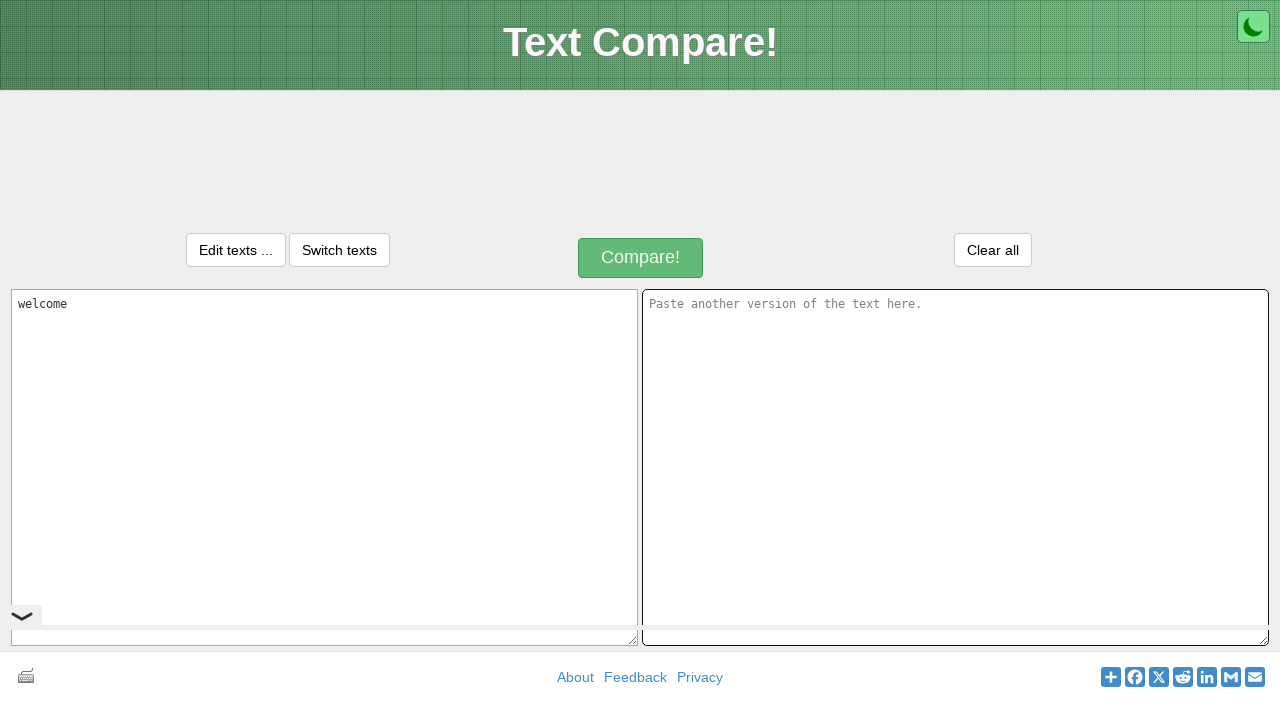

Pasted text into the next field with Ctrl+V
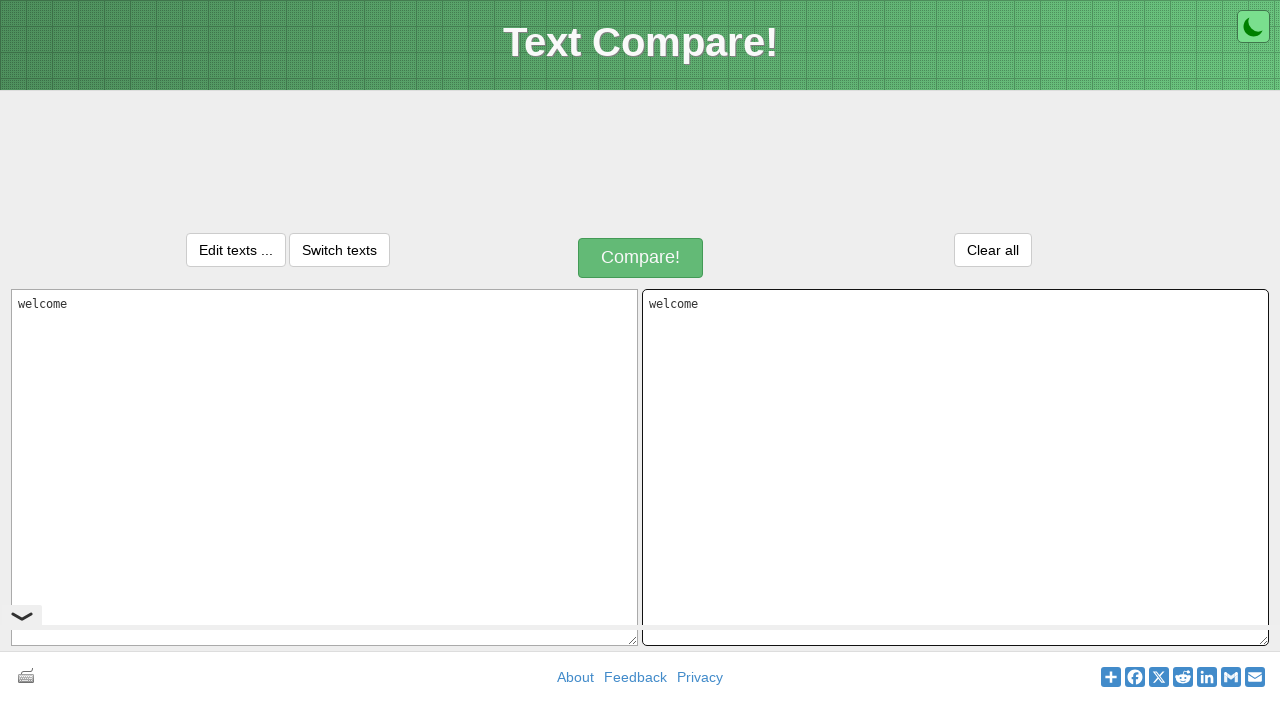

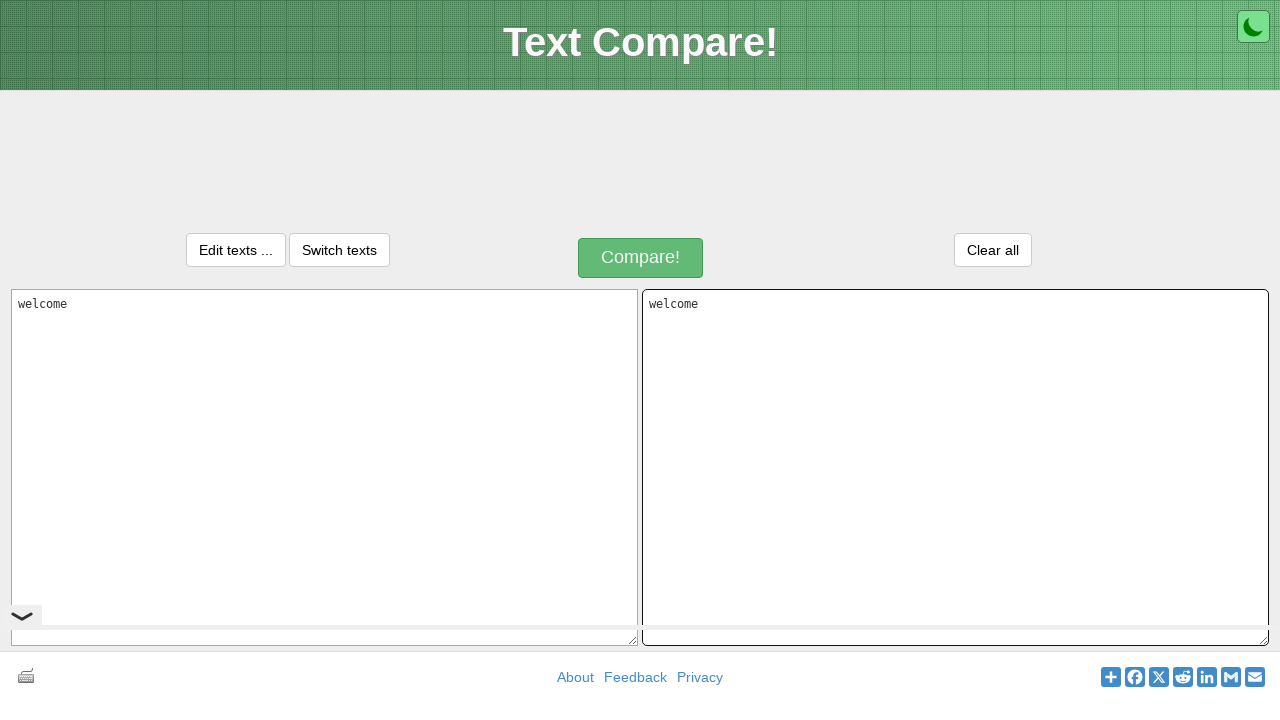